Tests that new todo items are appended to the bottom of the list by creating 3 items and verifying the count displays correctly

Starting URL: https://demo.playwright.dev/todomvc

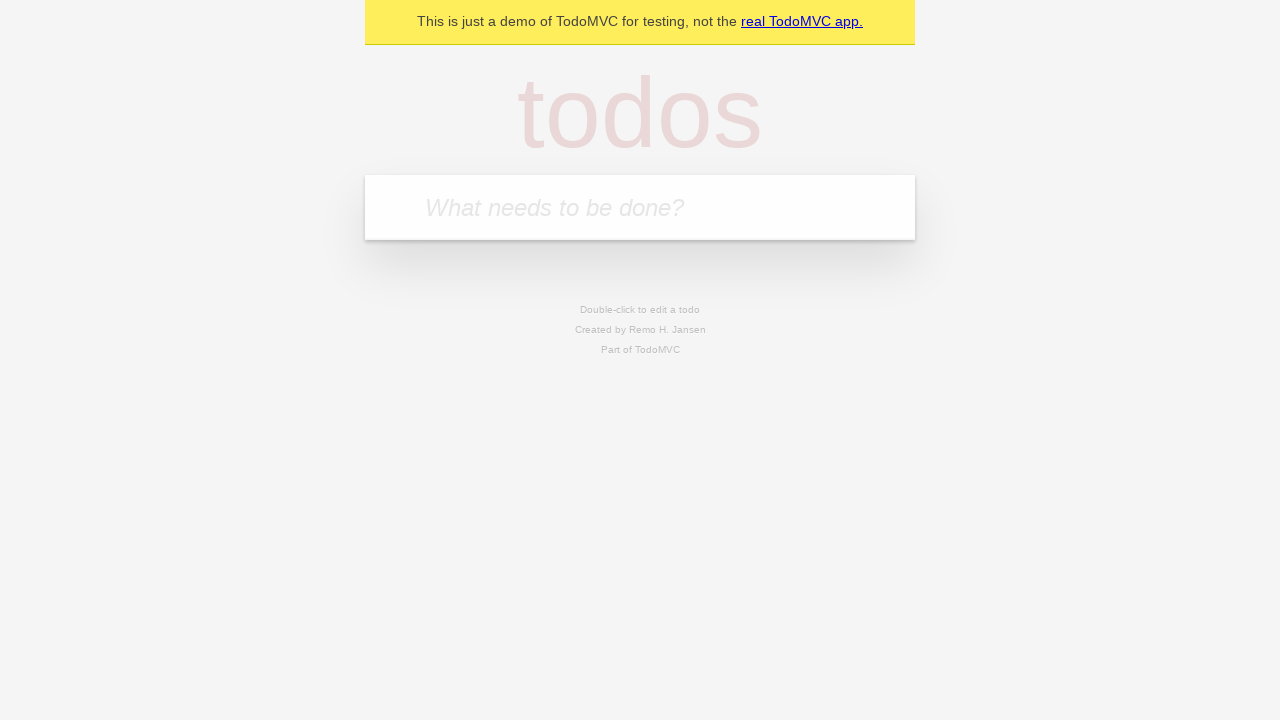

Located the 'What needs to be done?' input field
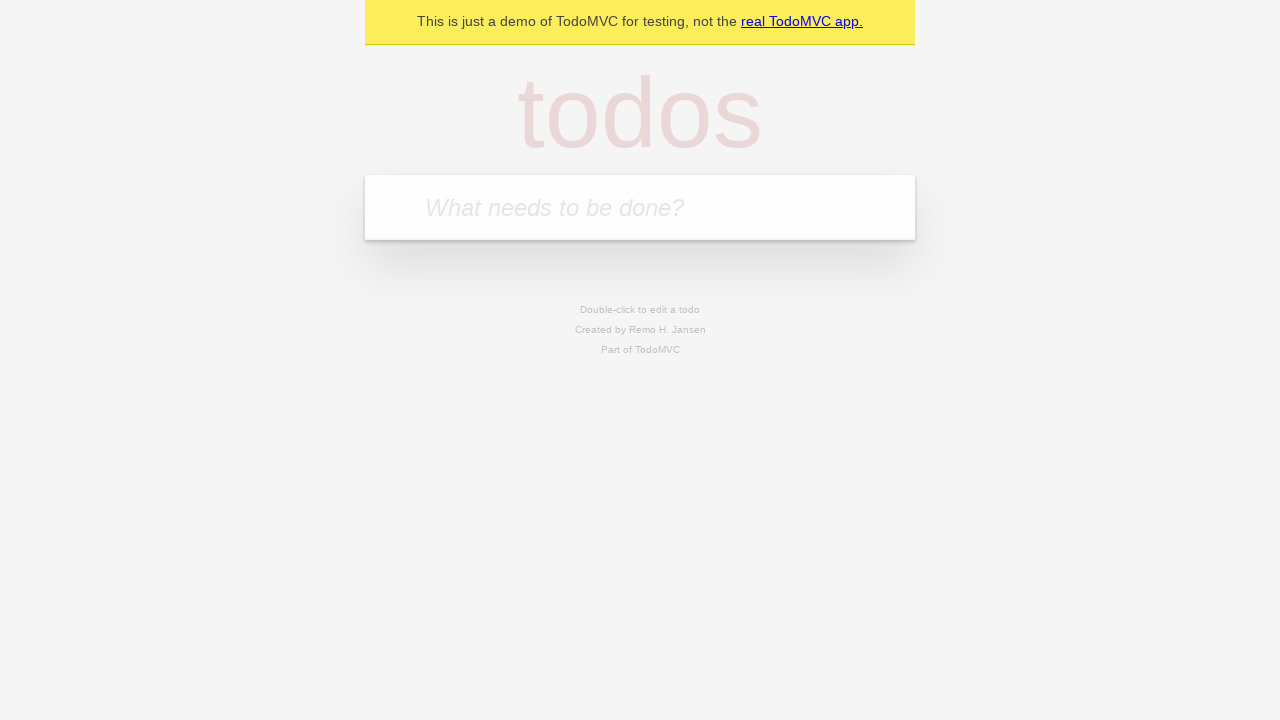

Filled input field with 'buy some cheese' on internal:attr=[placeholder="What needs to be done?"i]
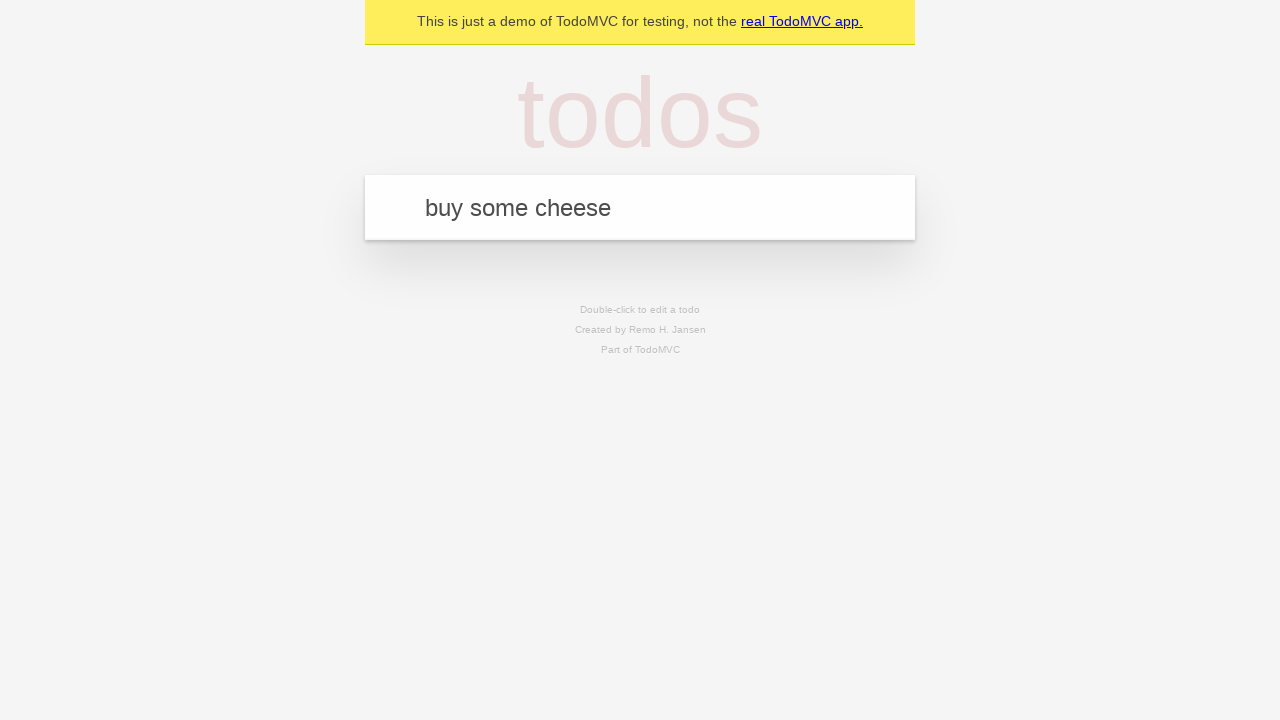

Pressed Enter to add 'buy some cheese' to the list on internal:attr=[placeholder="What needs to be done?"i]
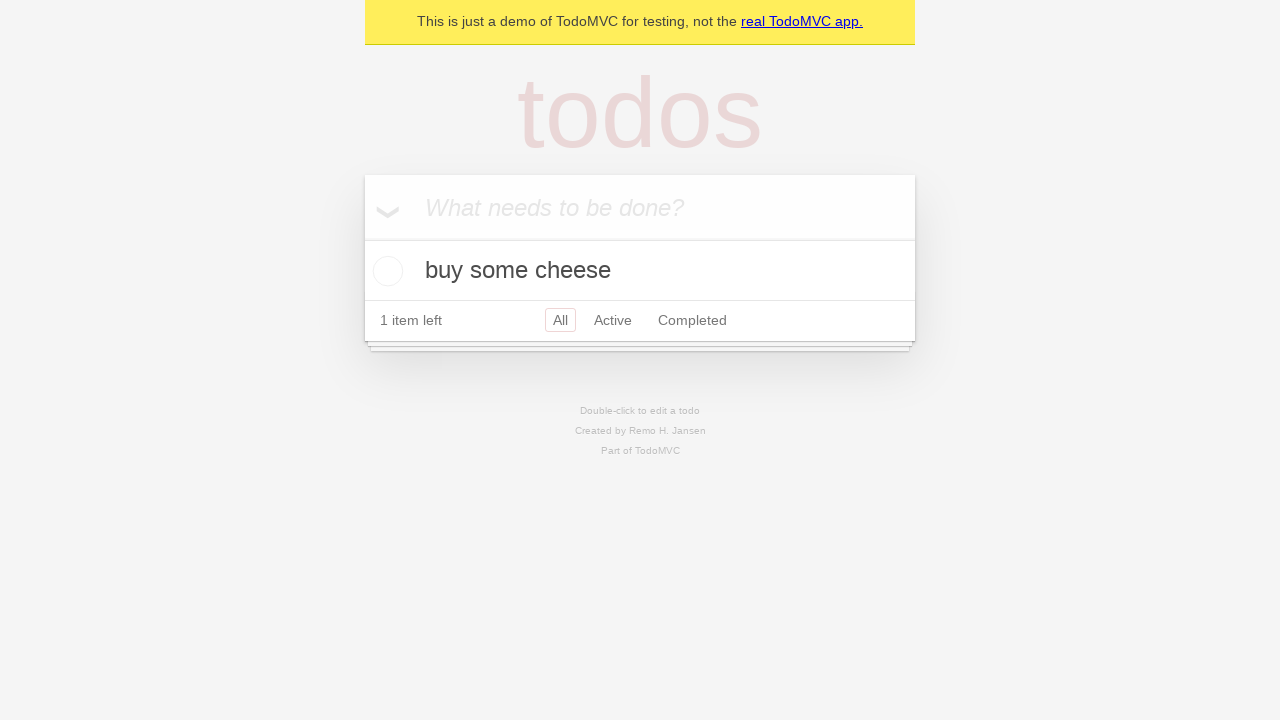

Filled input field with 'feed the cat' on internal:attr=[placeholder="What needs to be done?"i]
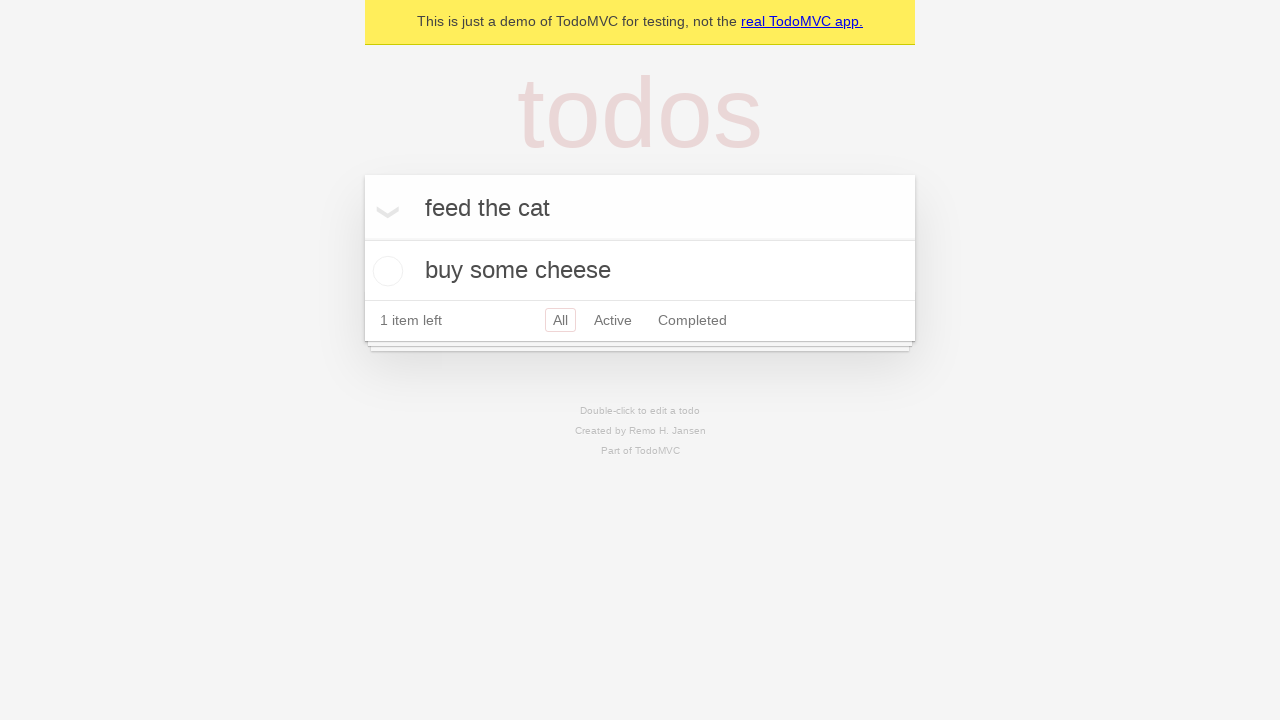

Pressed Enter to add 'feed the cat' to the list on internal:attr=[placeholder="What needs to be done?"i]
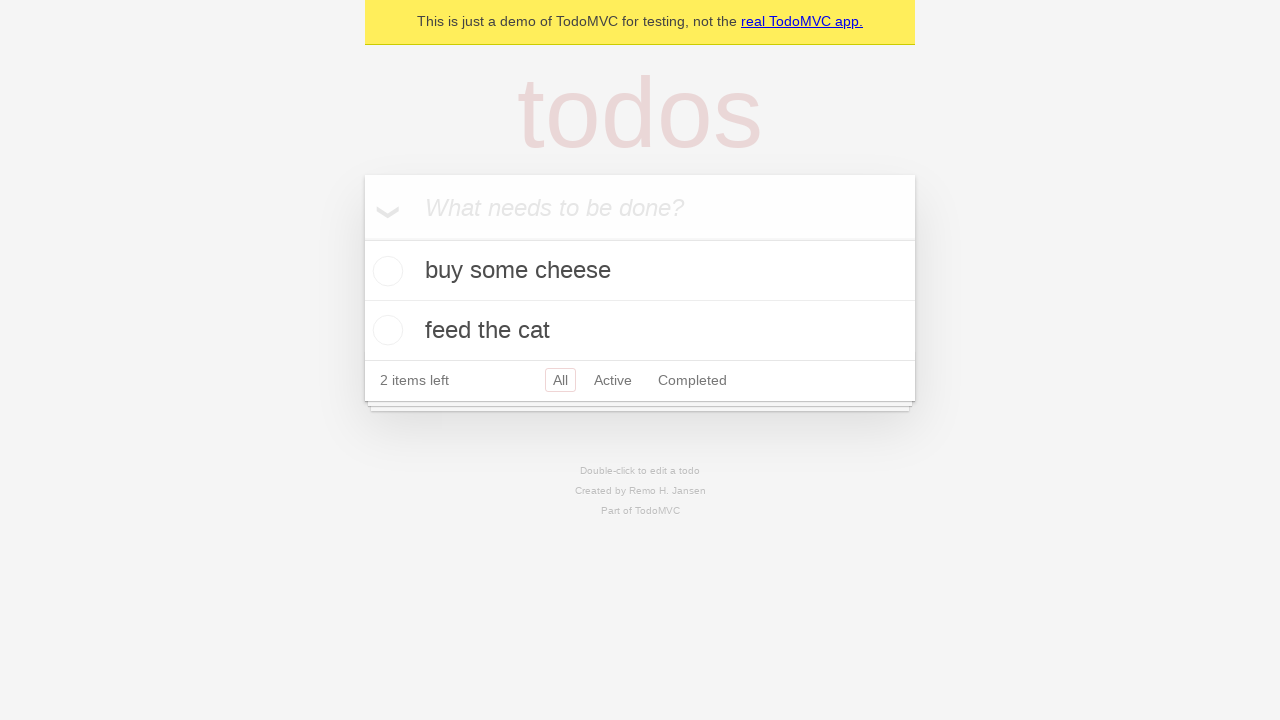

Filled input field with 'book a doctors appointment' on internal:attr=[placeholder="What needs to be done?"i]
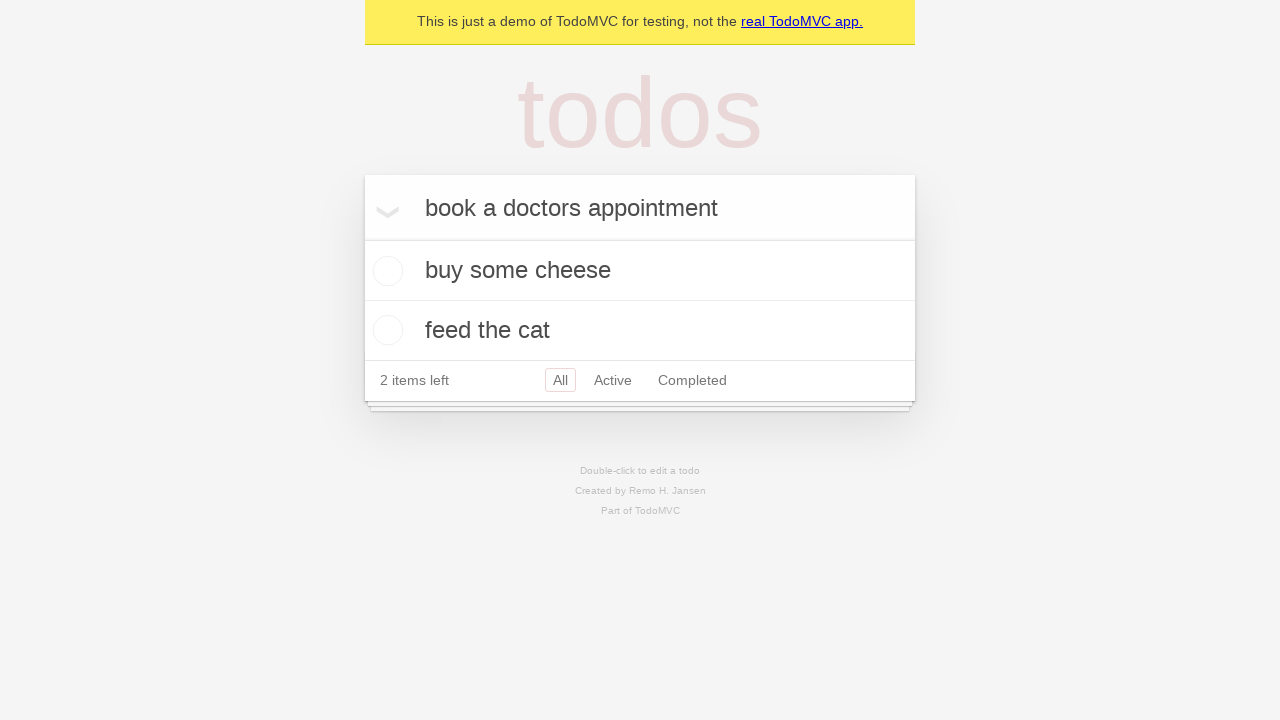

Pressed Enter to add 'book a doctors appointment' to the list on internal:attr=[placeholder="What needs to be done?"i]
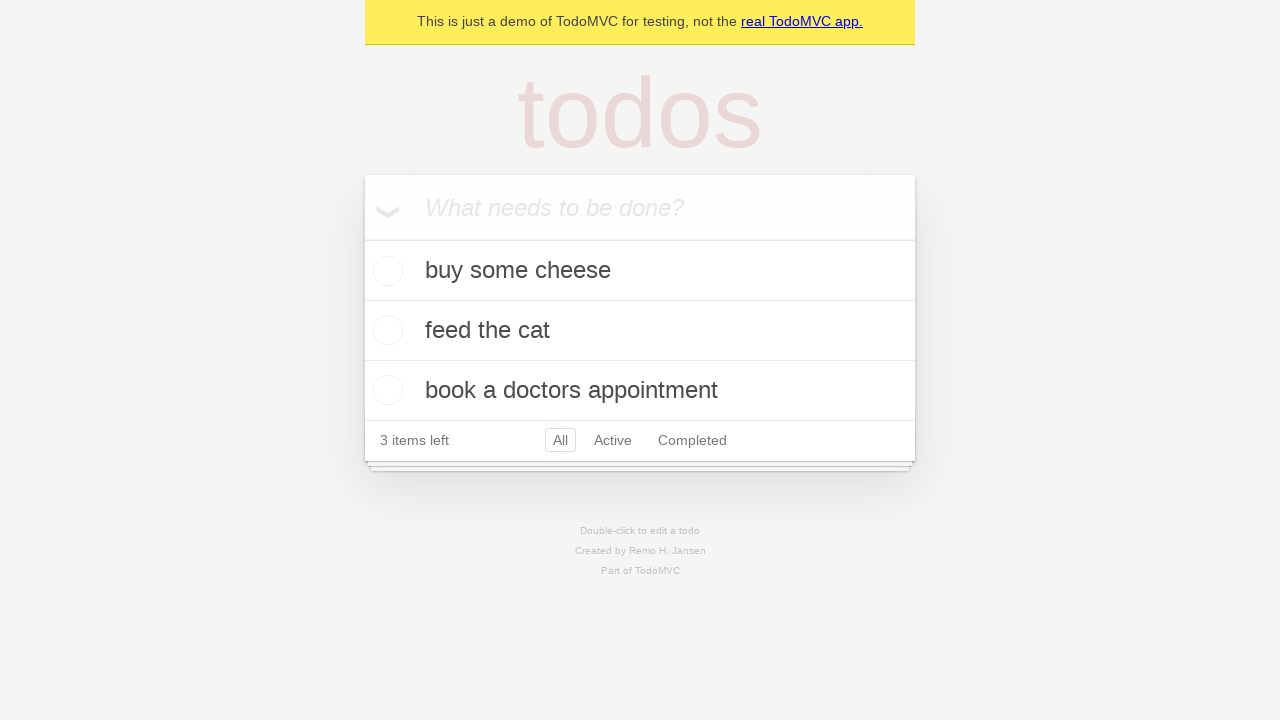

Todo count element loaded after adding items
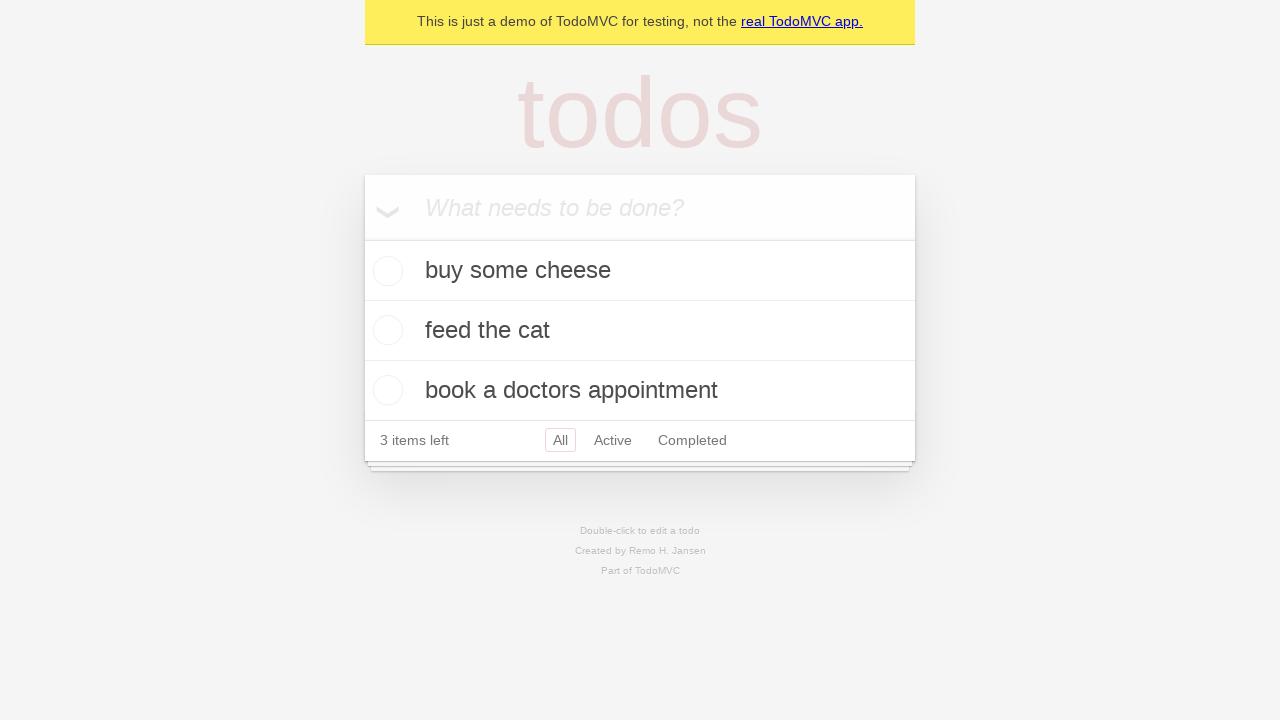

Verified that '3 items left' text is displayed, confirming all items were appended to the list
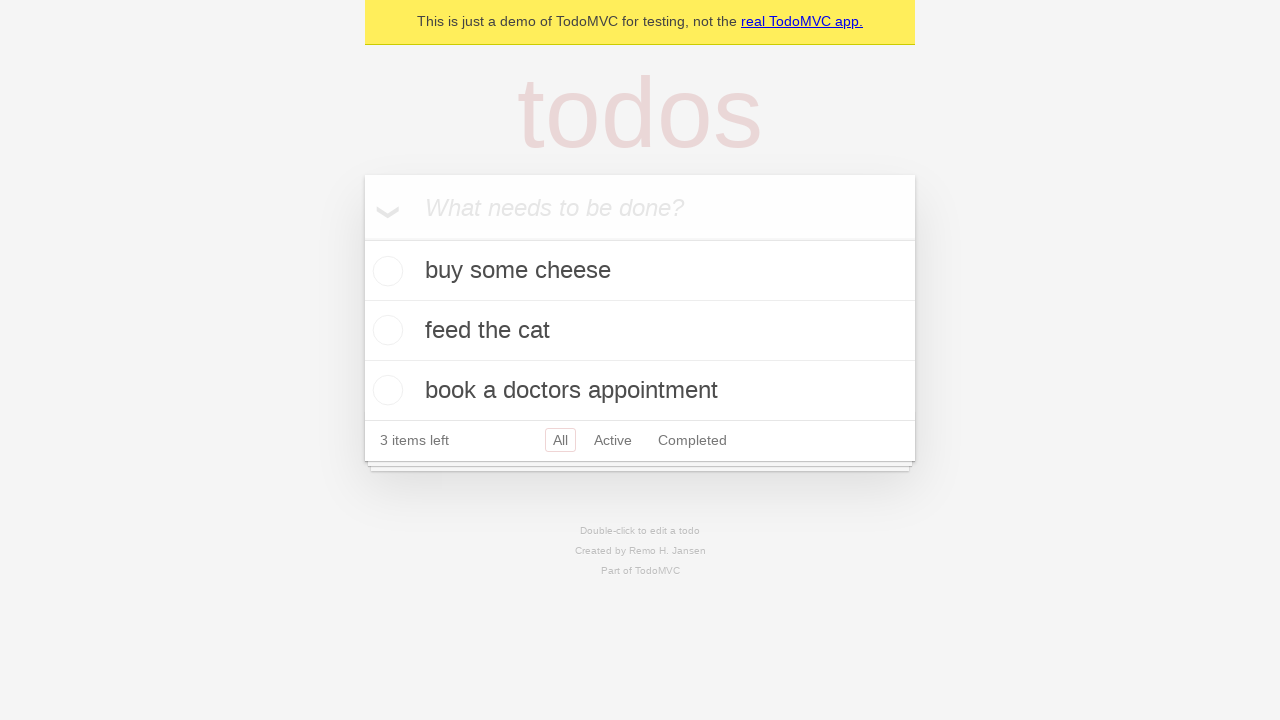

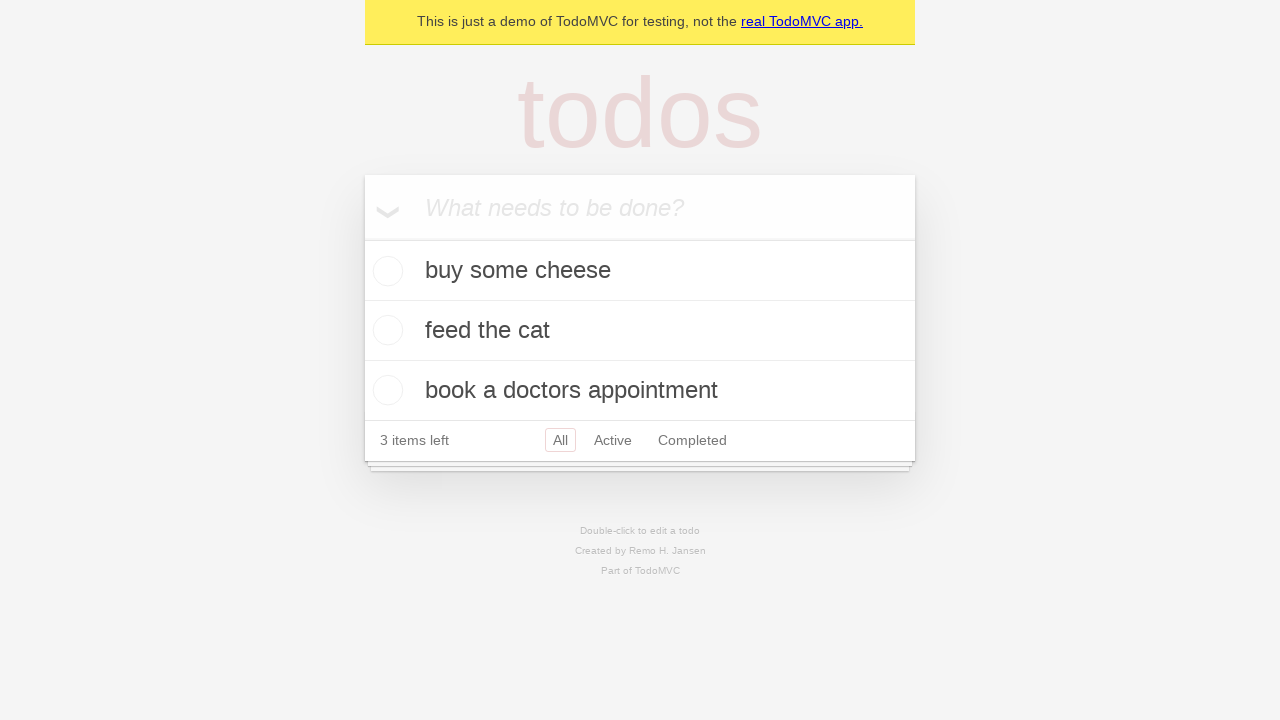